Tests radio button functionality on a GWT demo page by clicking on blue and red radio buttons and verifying their selection states change appropriately.

Starting URL: http://samples.gwtproject.org/samples/Showcase/Showcase.html#!CwRadioButton

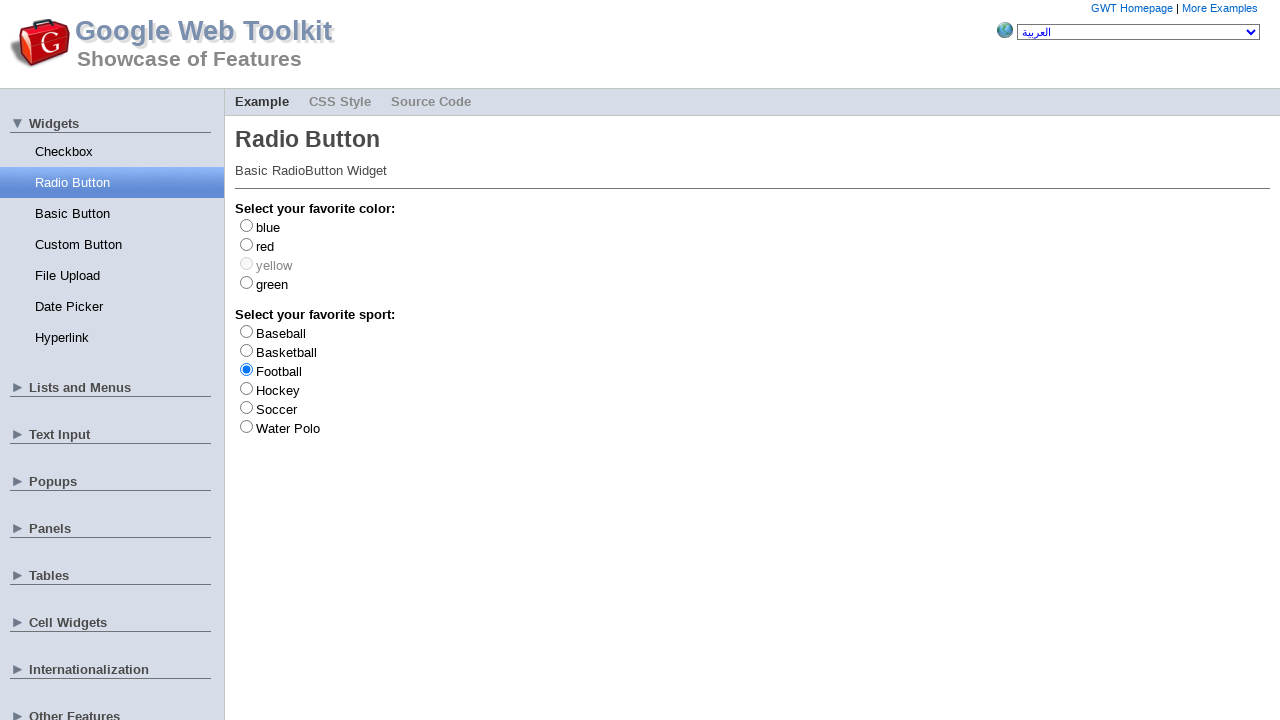

Waited for blue radio button to be available
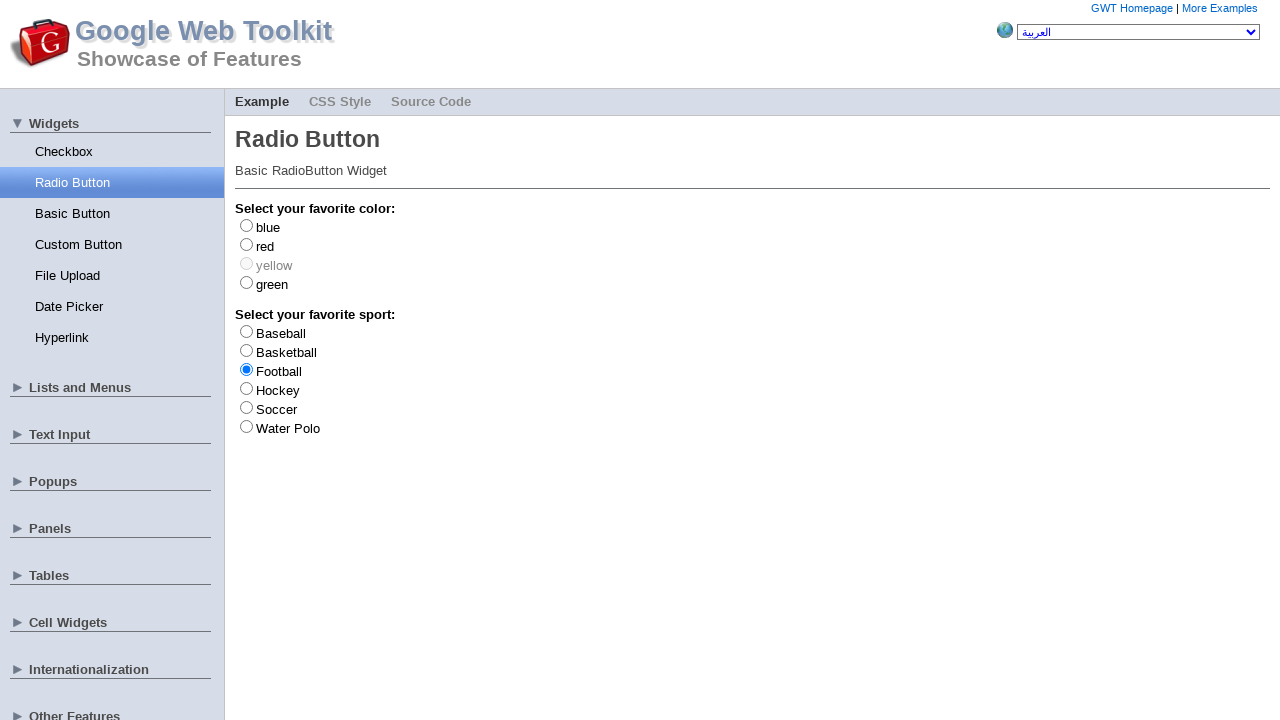

Located blue radio button element
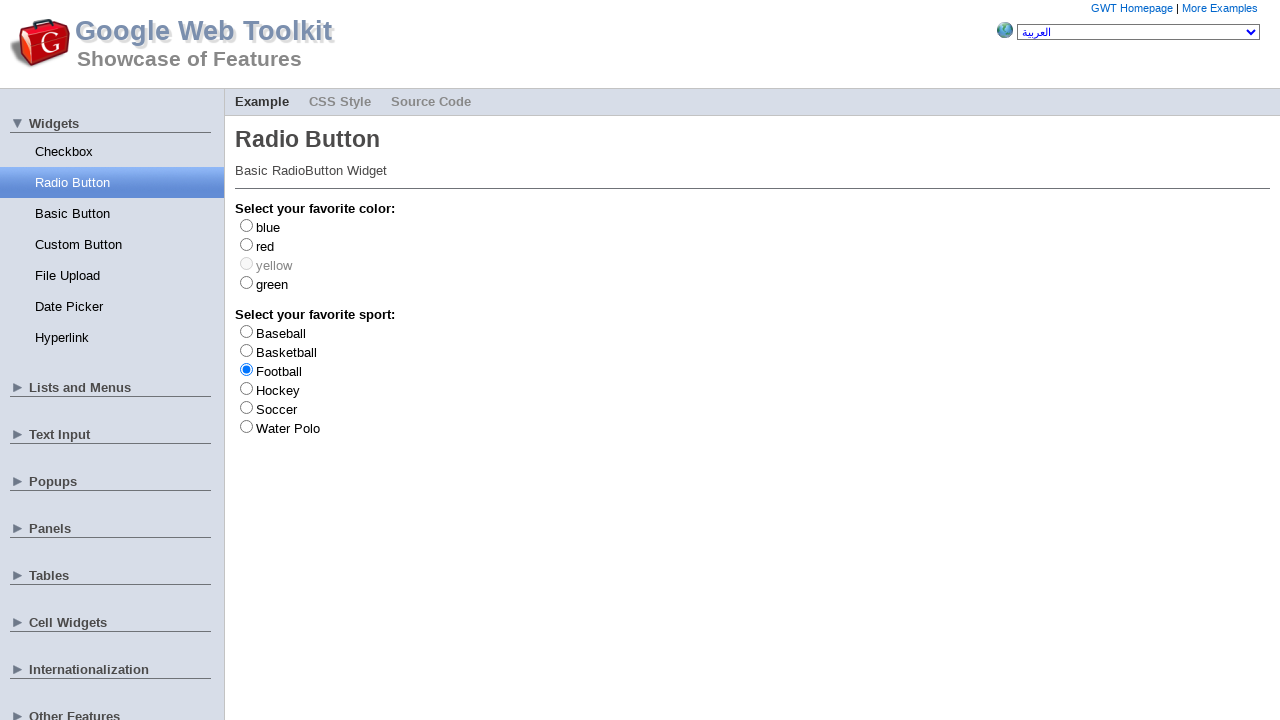

Located red radio button element
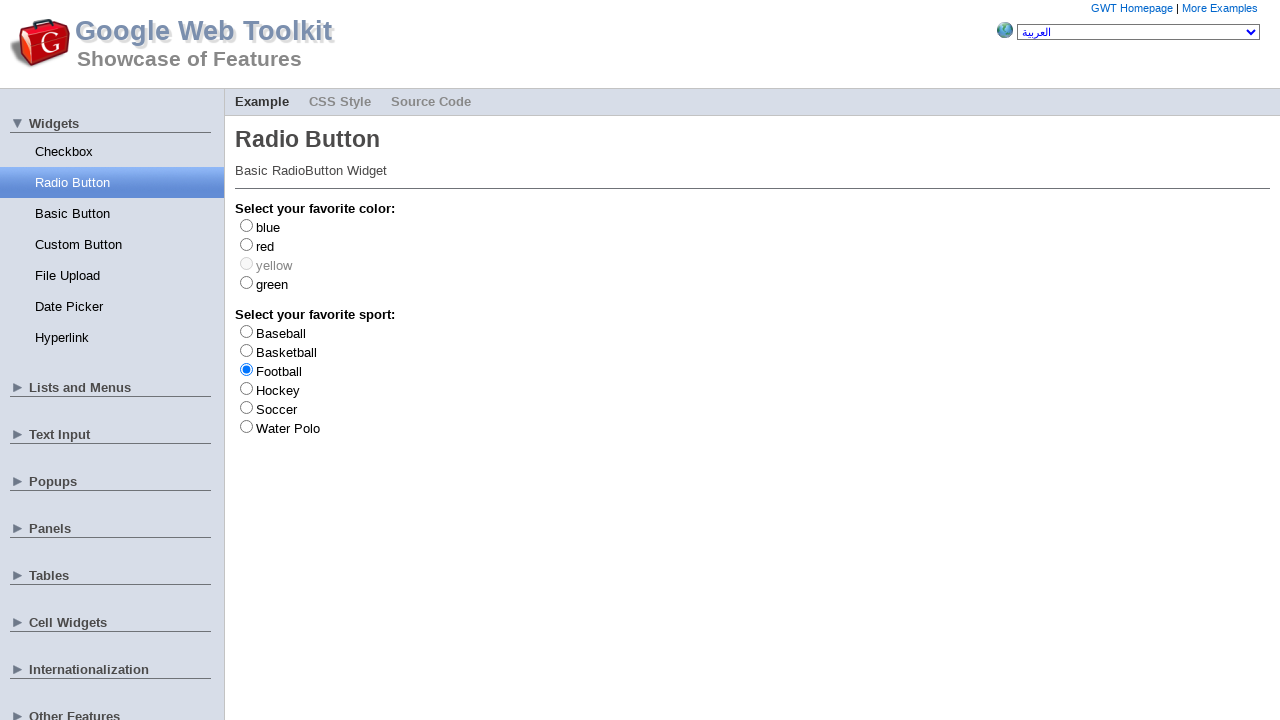

Clicked blue radio button at (246, 225) on #gwt-debug-cwRadioButton-color-blue-input
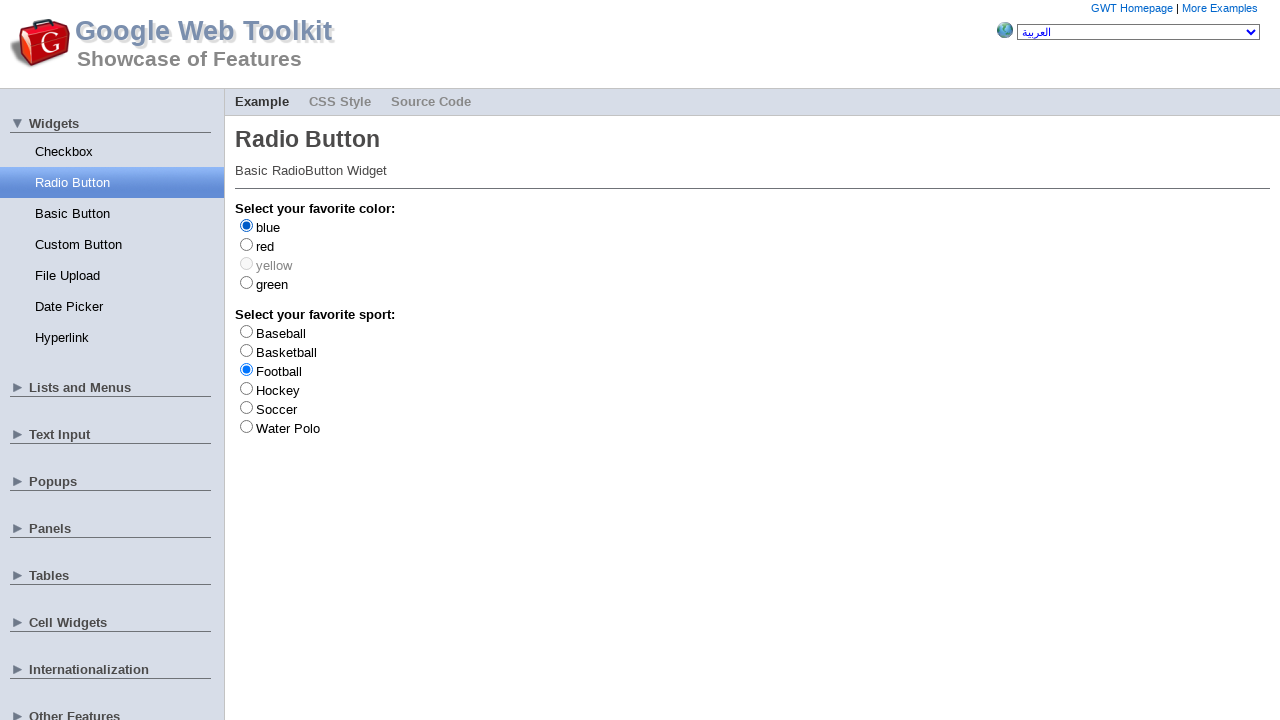

Clicked red radio button at (246, 244) on #gwt-debug-cwRadioButton-color-red-input
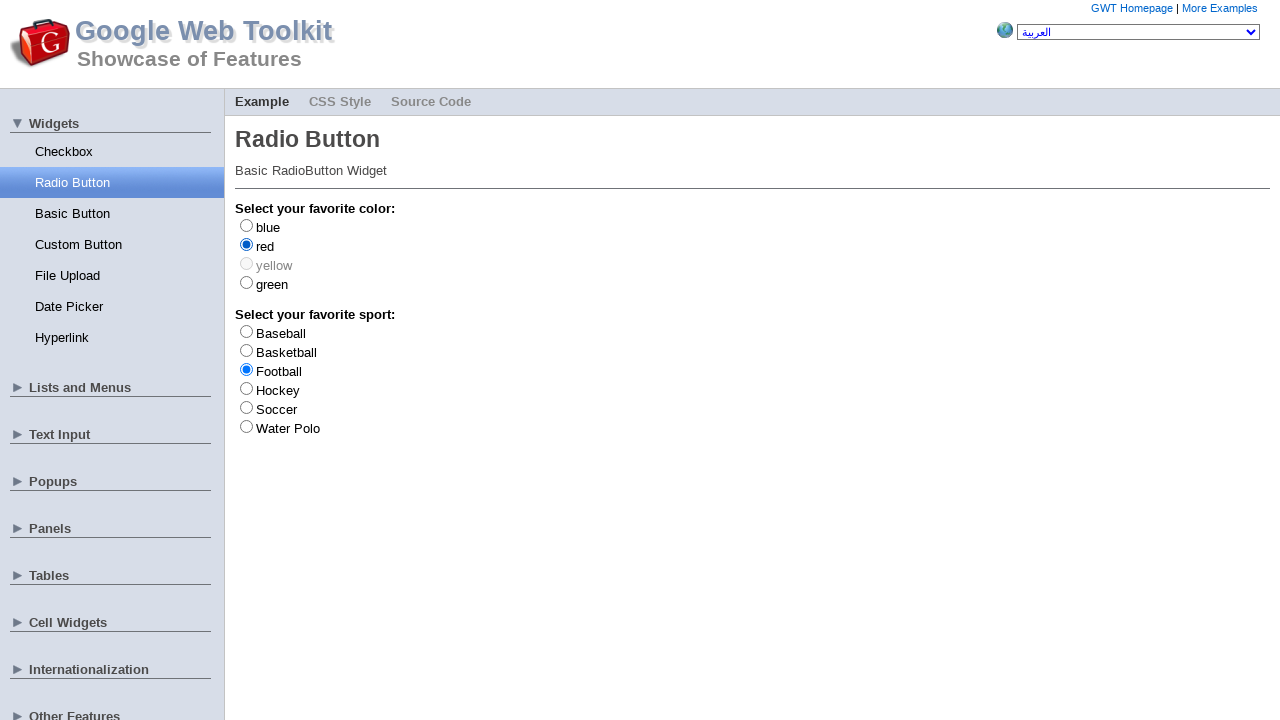

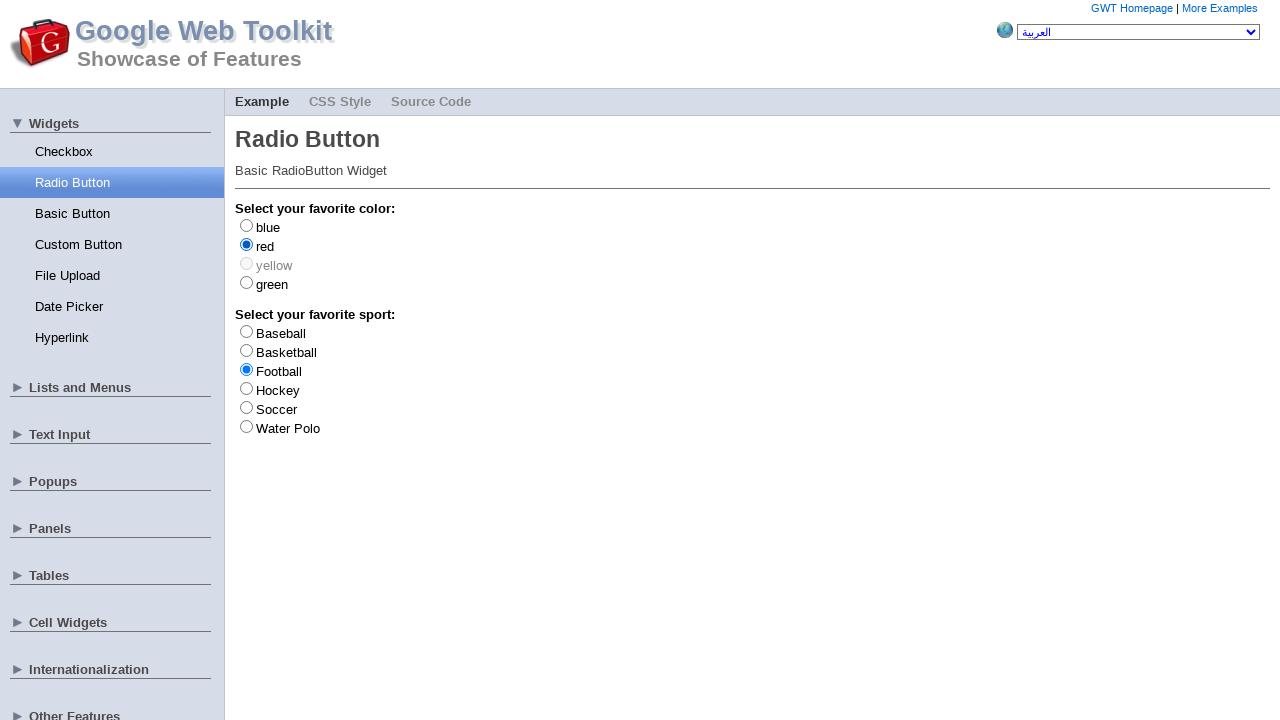